Tests clicking a button with a dynamic ID by locating it via its text content rather than its changing ID attribute

Starting URL: http://uitestingplayground.com/dynamicid

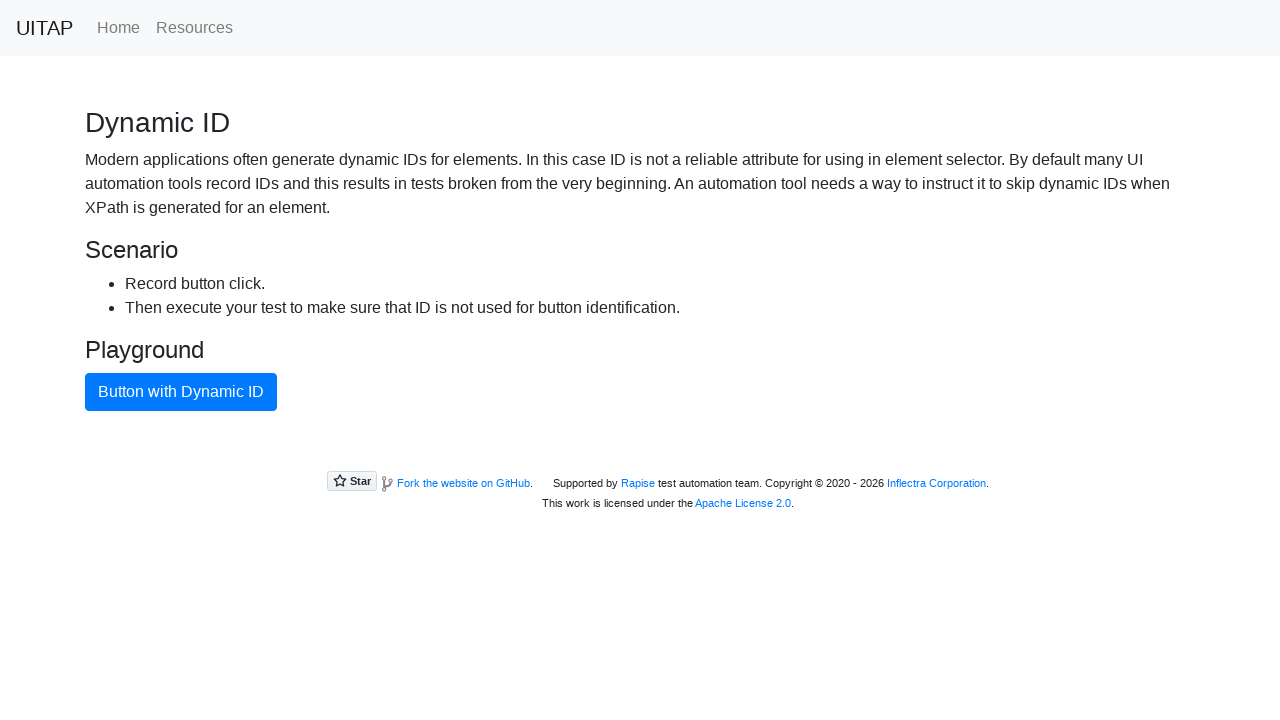

Navigated to dynamic ID button test page
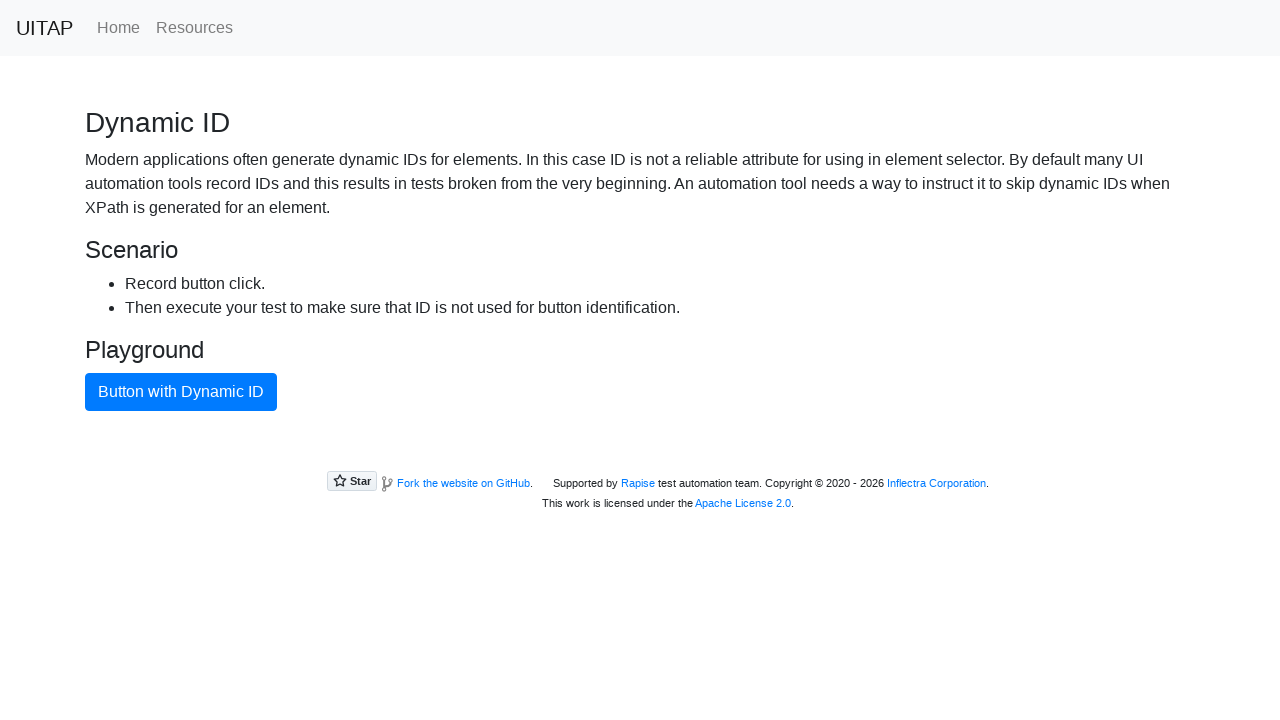

Clicked button with dynamic ID by locating it via text content at (181, 392) on xpath=//button[text()='Button with Dynamic ID']
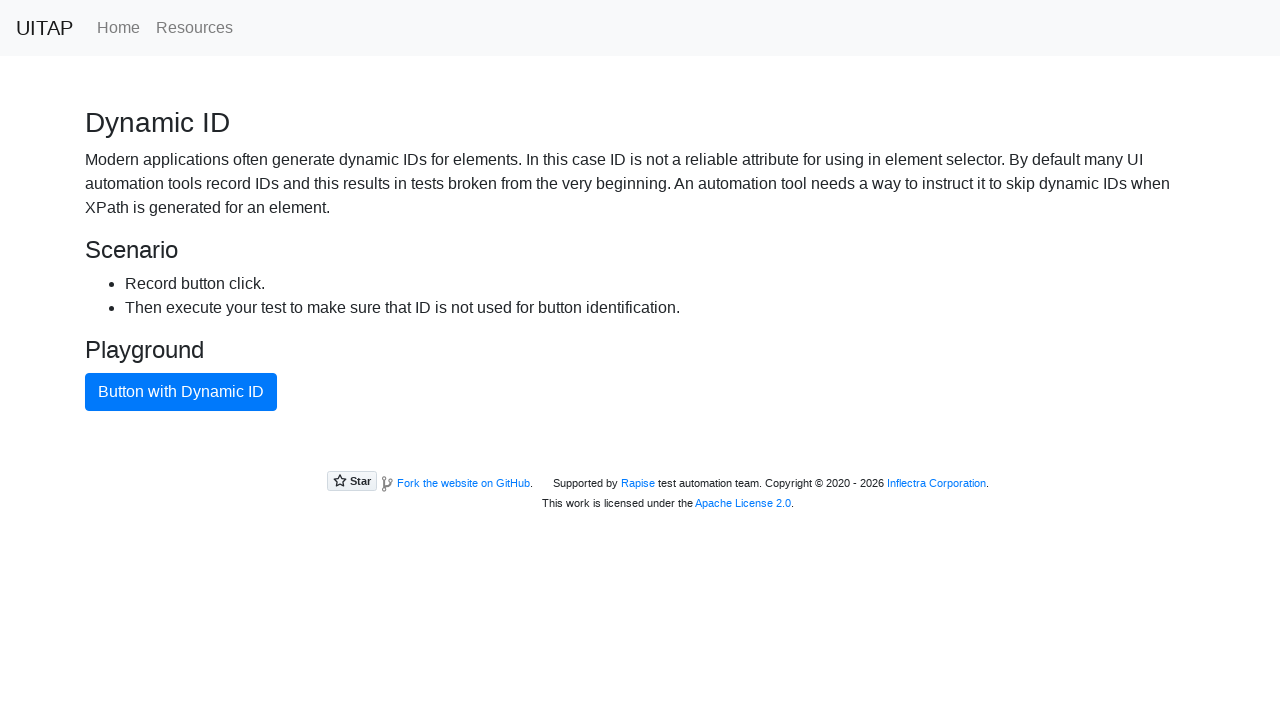

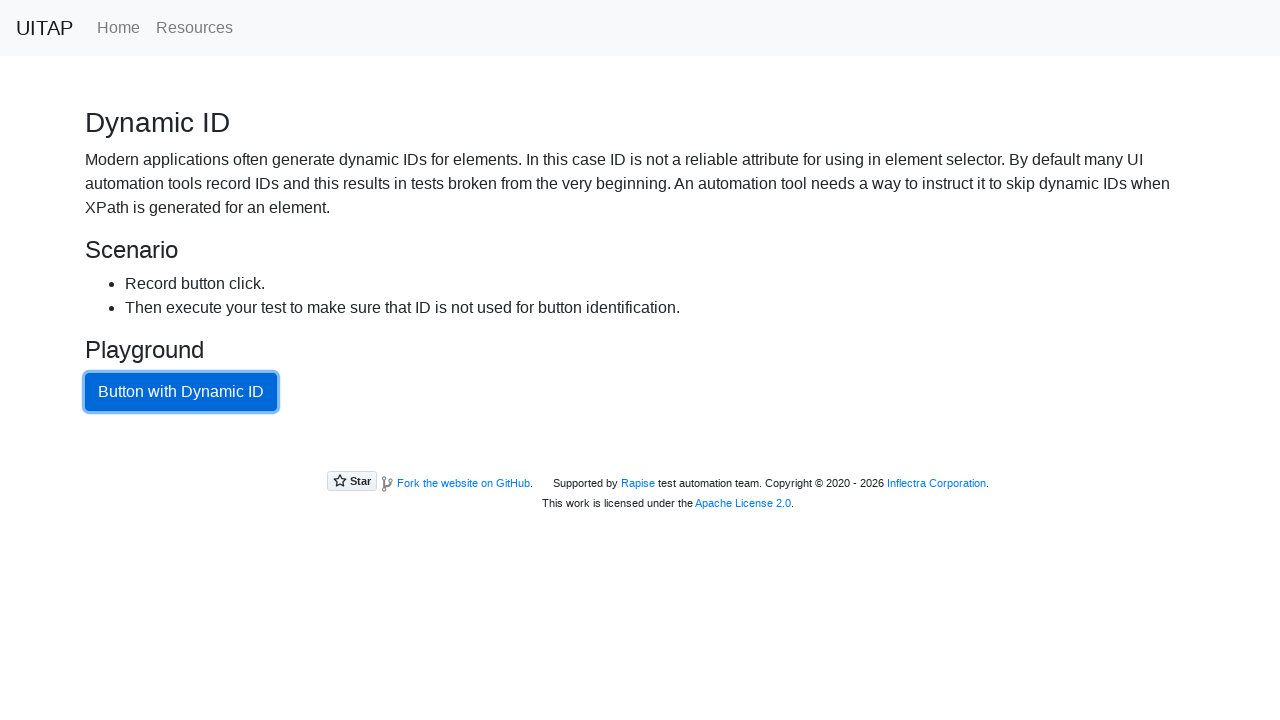